Tests scrolling functionality using JavaScript Executor to scroll to specific elements on a page with large content

Starting URL: https://practice.cydeo.com/large

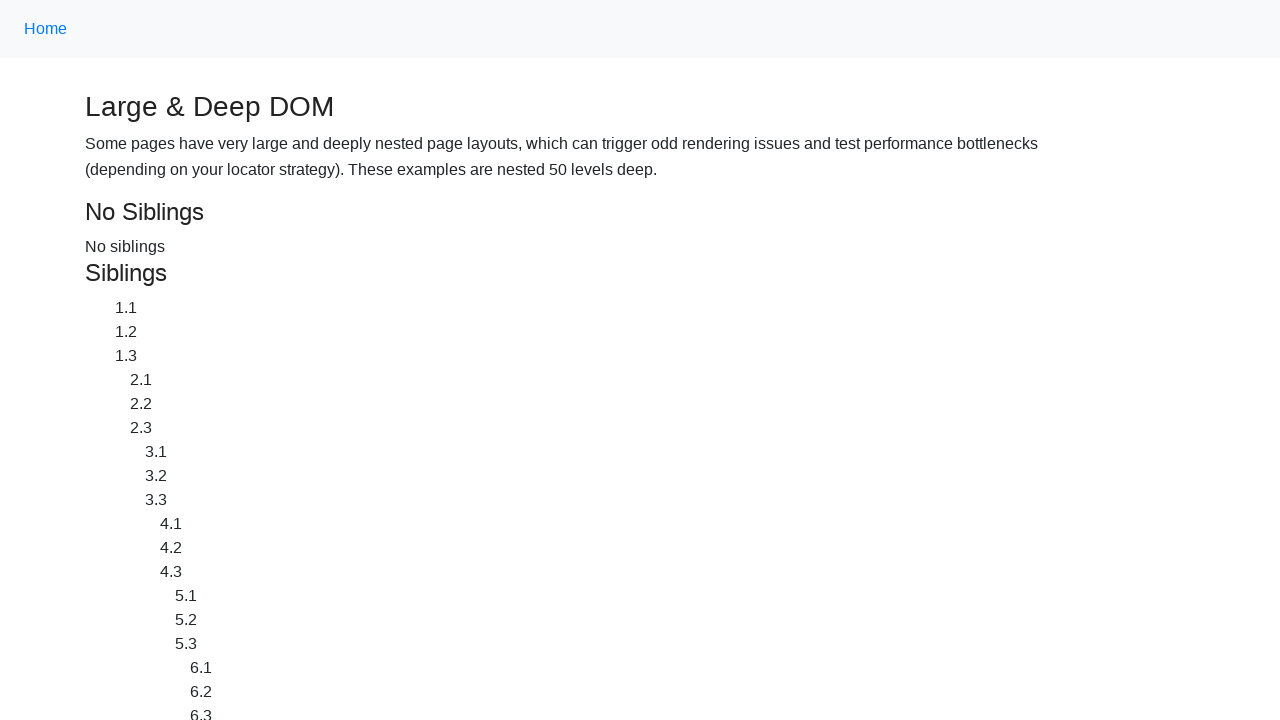

Located CYDEO link element
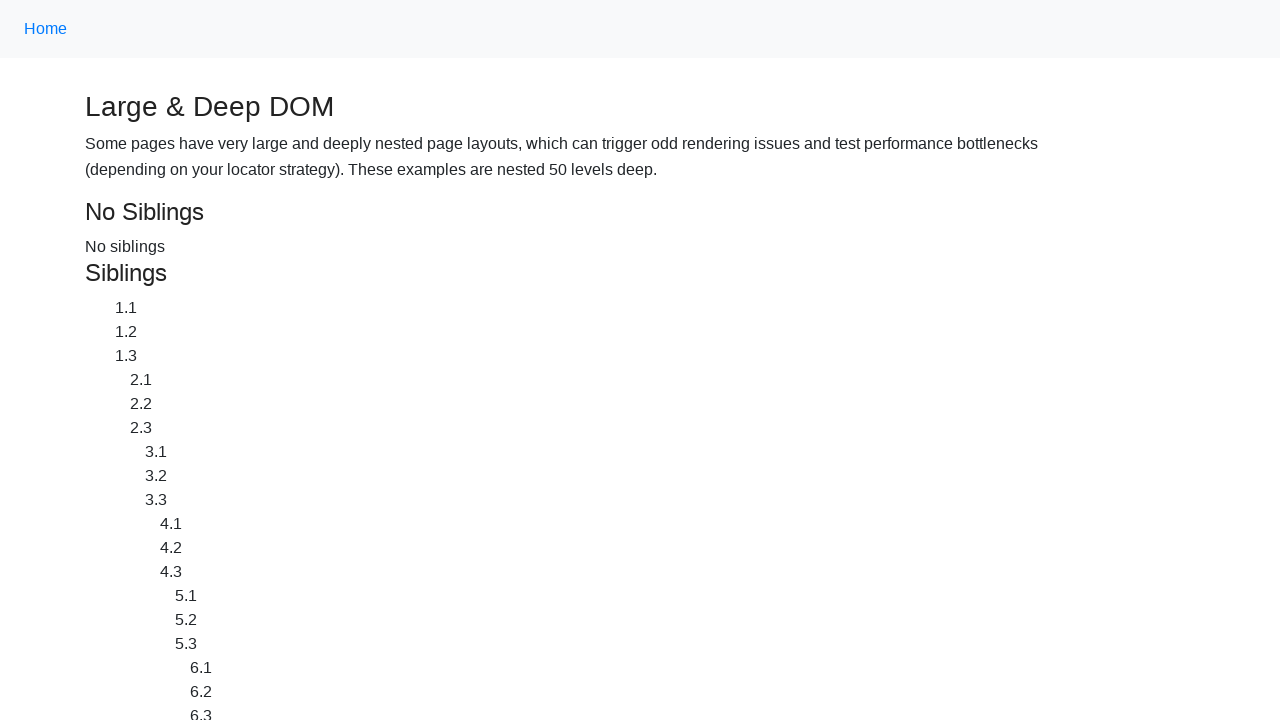

Located Home link element
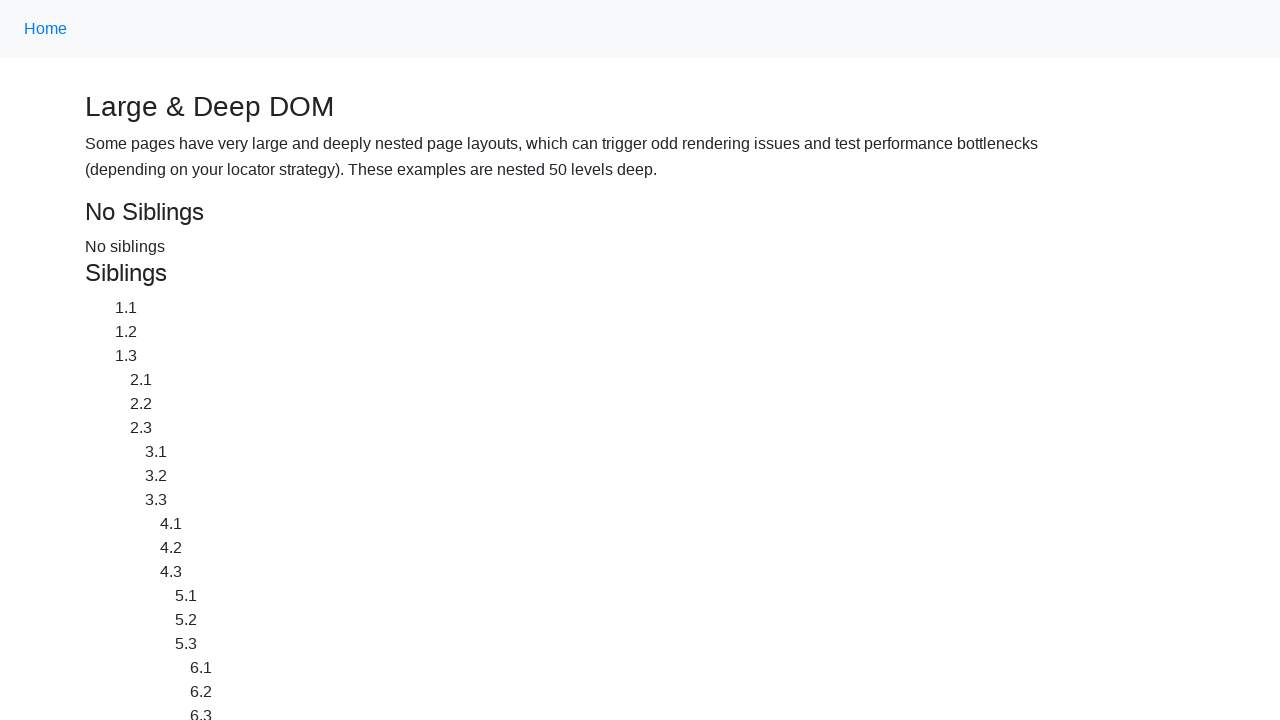

Scrolled to CYDEO link element using JavaScript
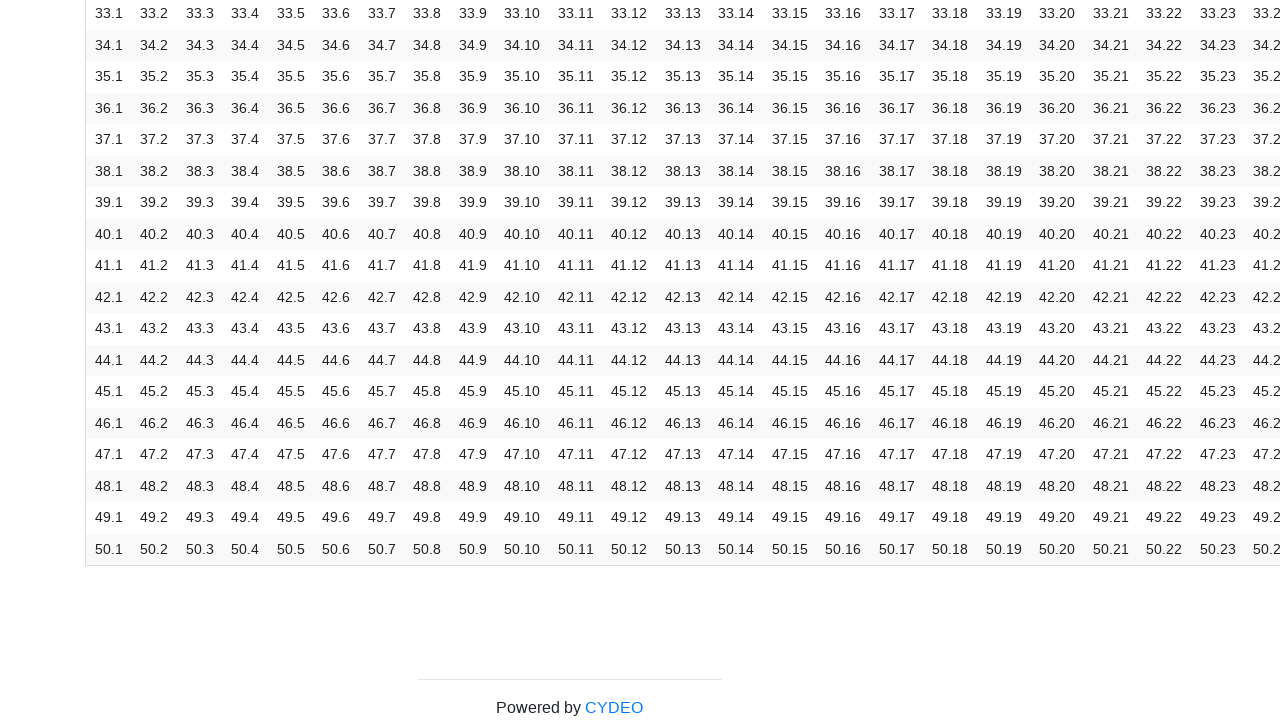

Waited 2 seconds for scroll animation to complete
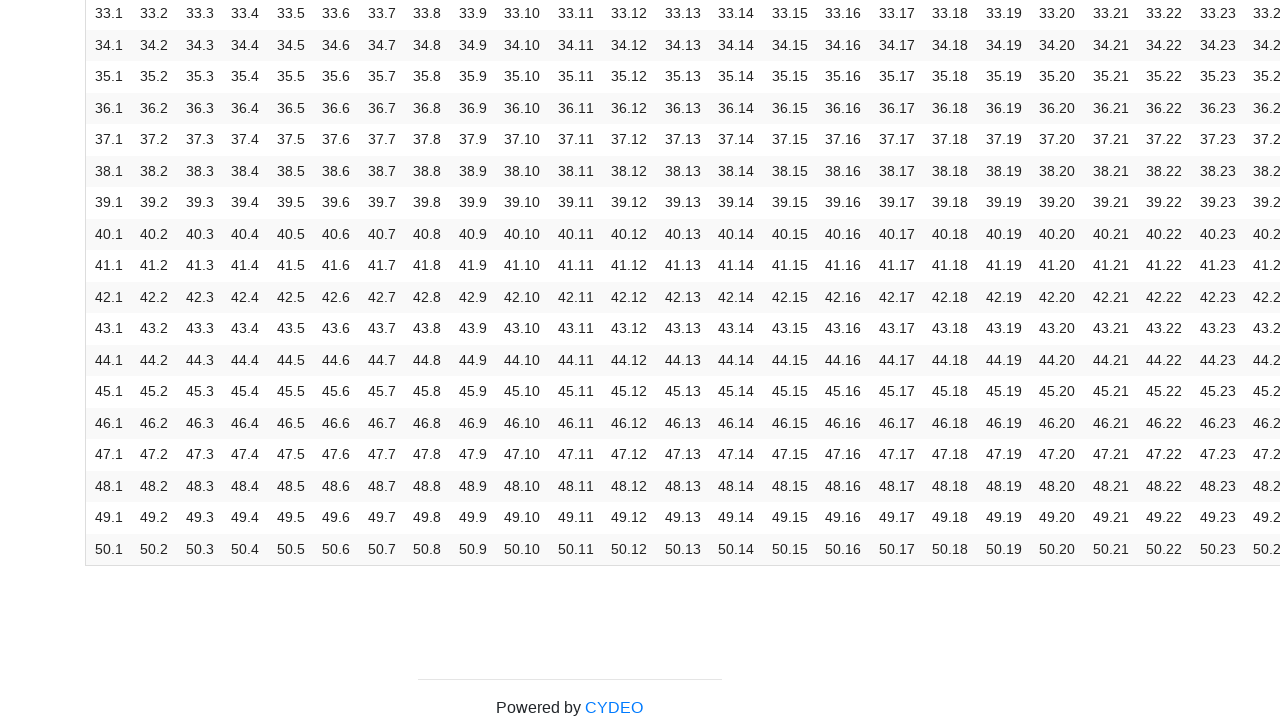

Scrolled to Home link element using JavaScript
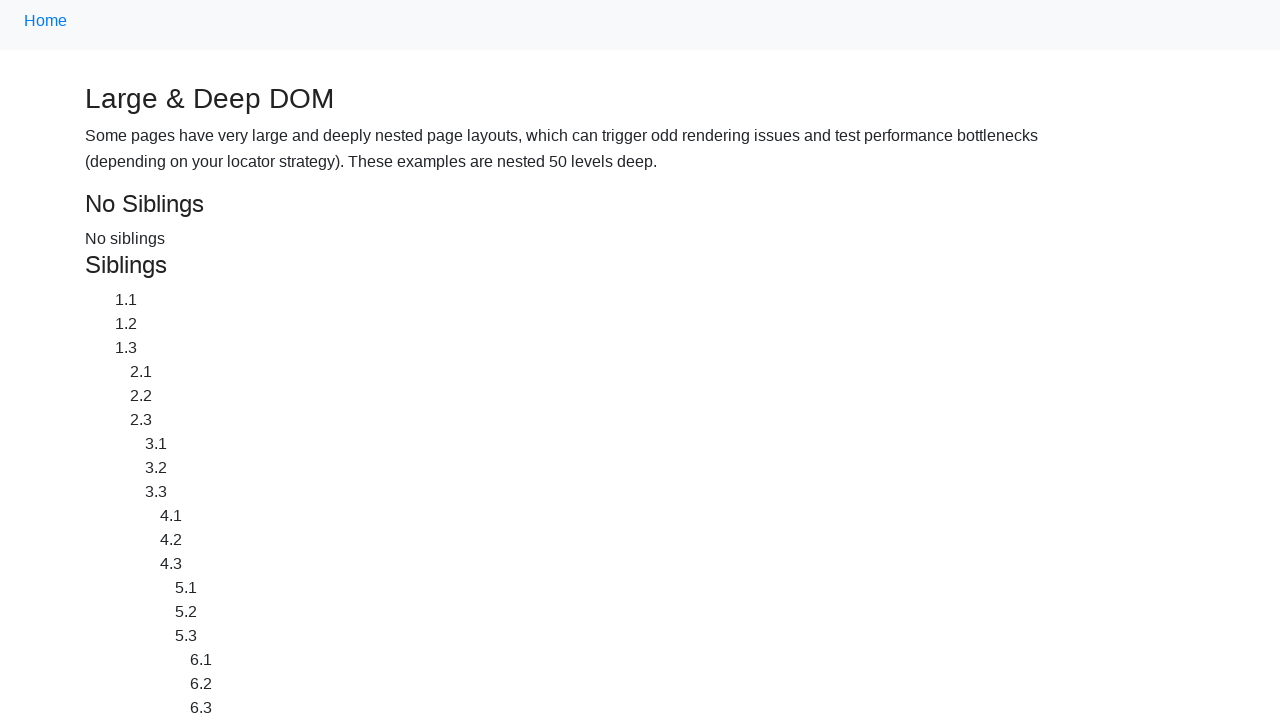

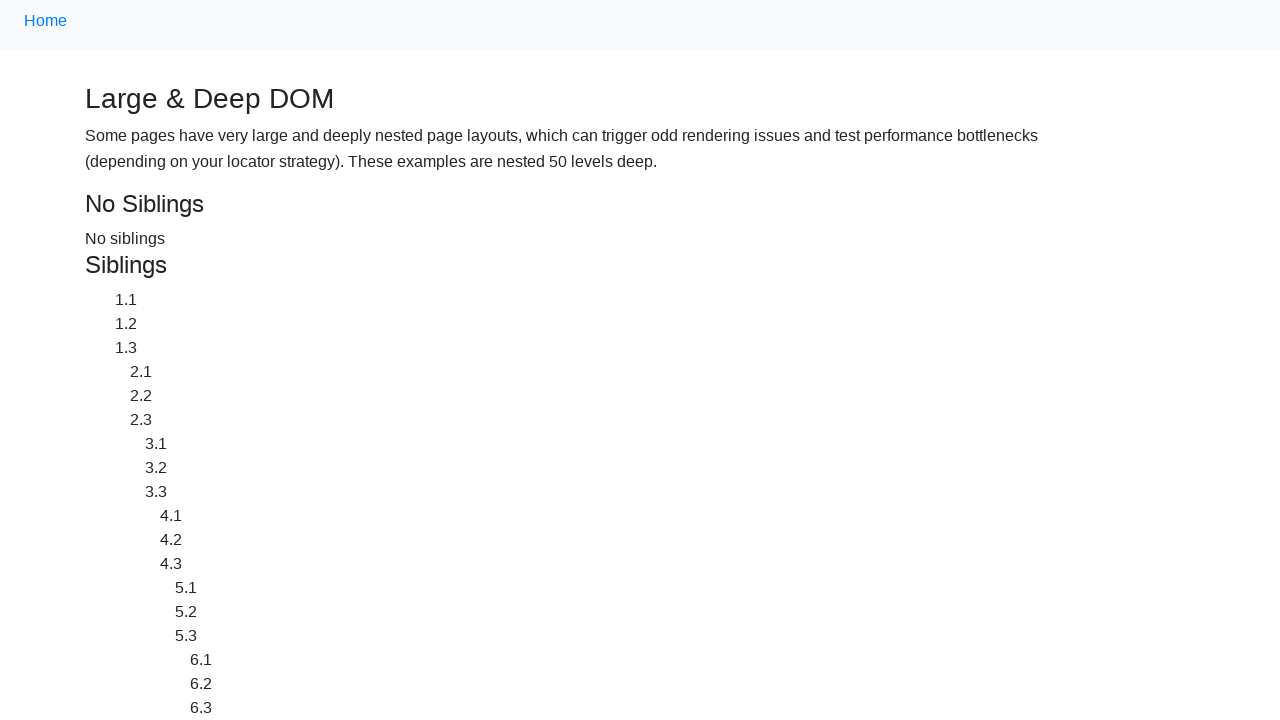